Tests a registration form by filling in required fields (first name, last name, email) and submitting, then verifies the success message is displayed.

Starting URL: http://suninjuly.github.io/registration1.html

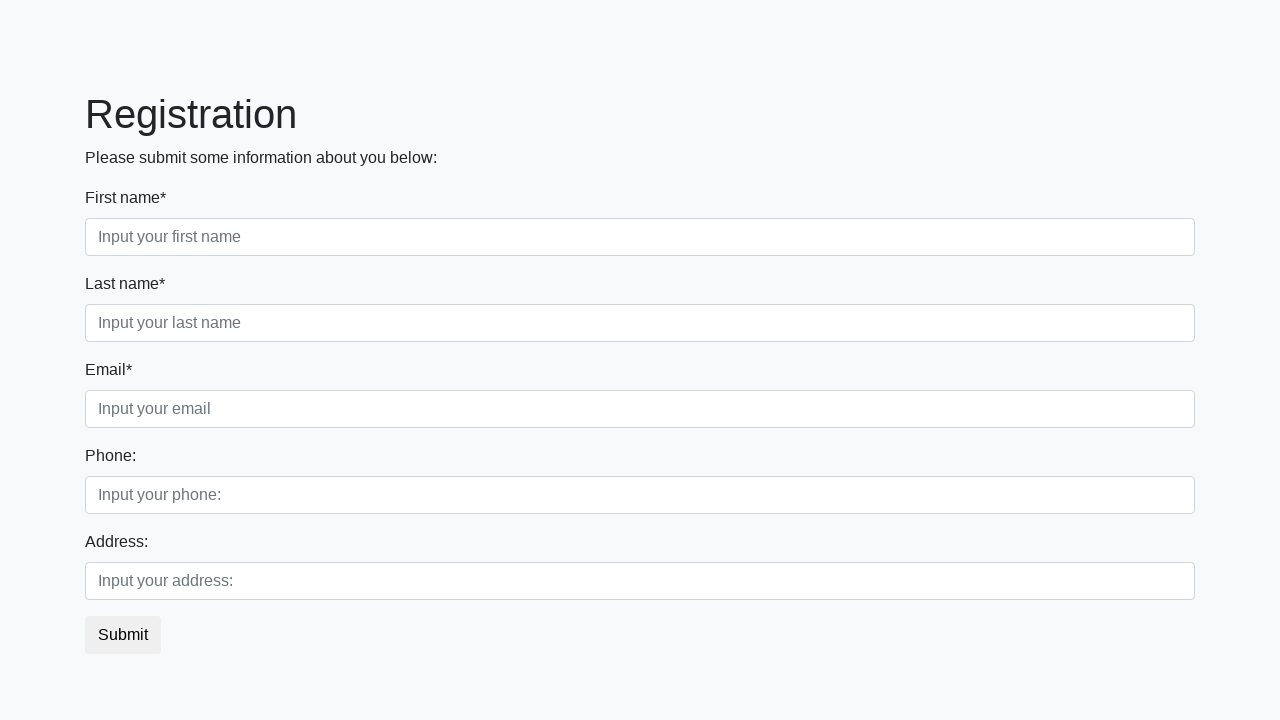

Filled first name field with 'Ivan' on input.first:required
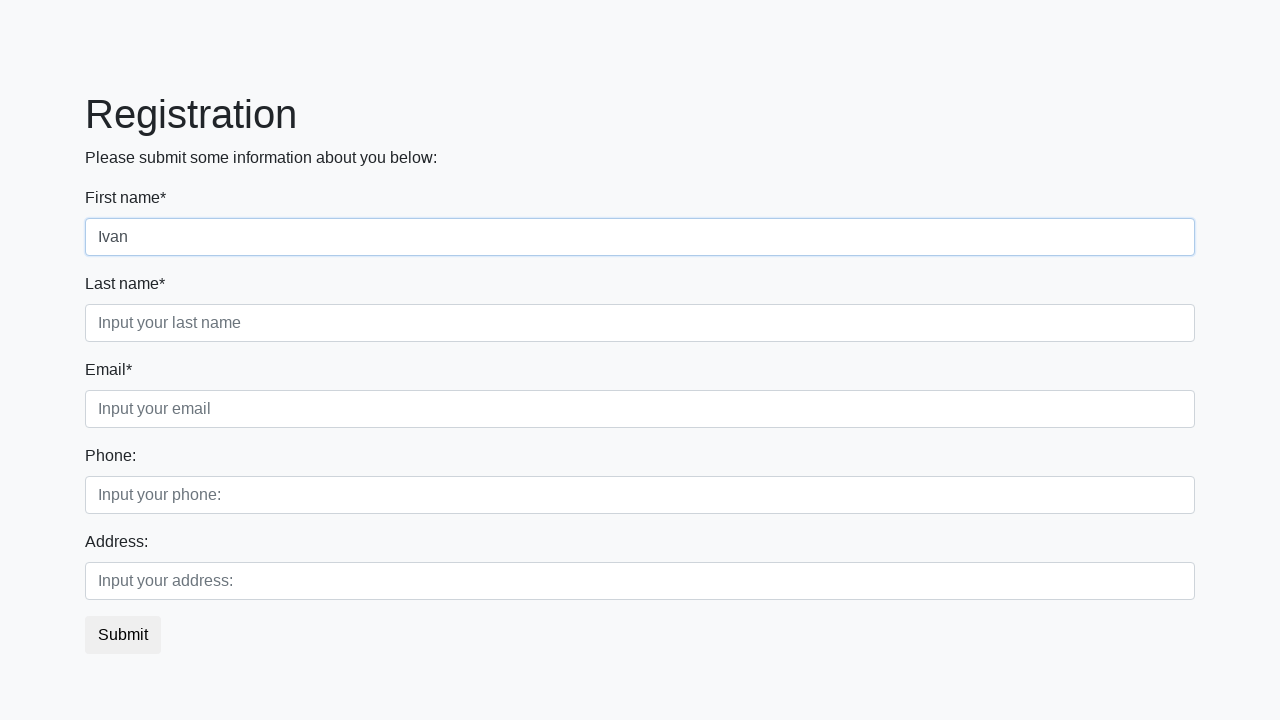

Filled last name field with 'Petrov' on input.second:required
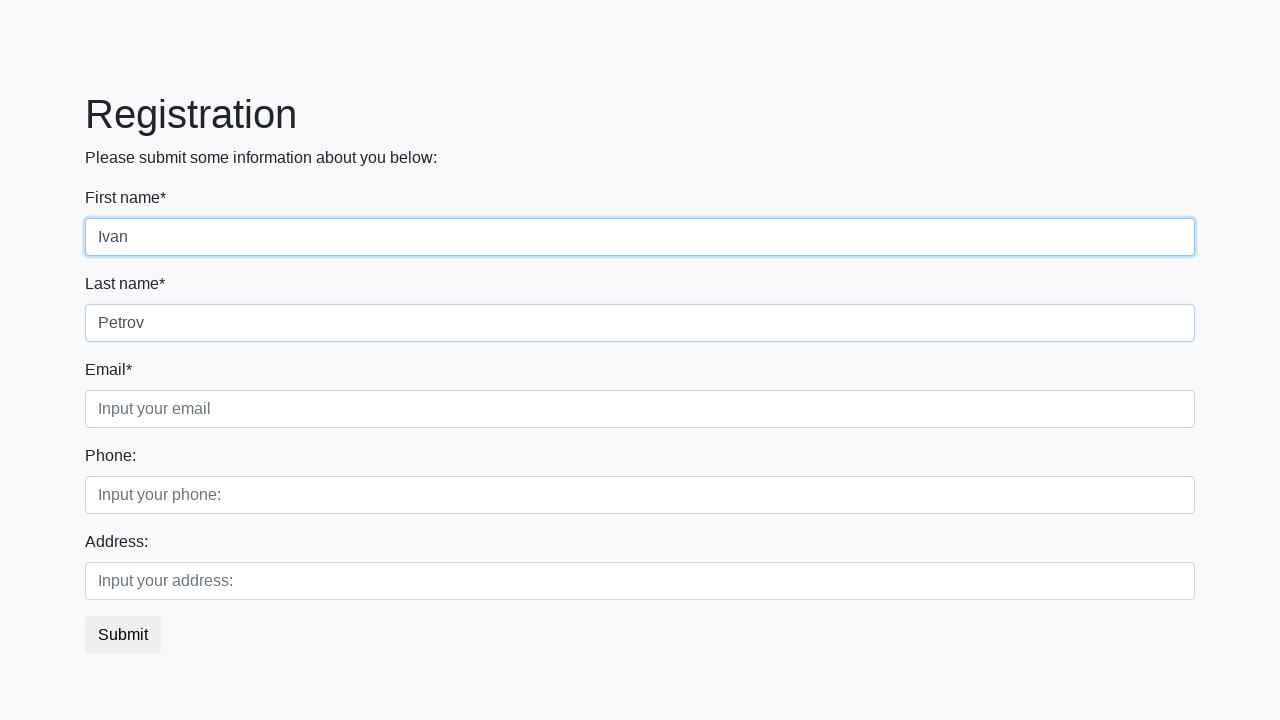

Filled email field with 'ivan@mail.ru' on input.third:required
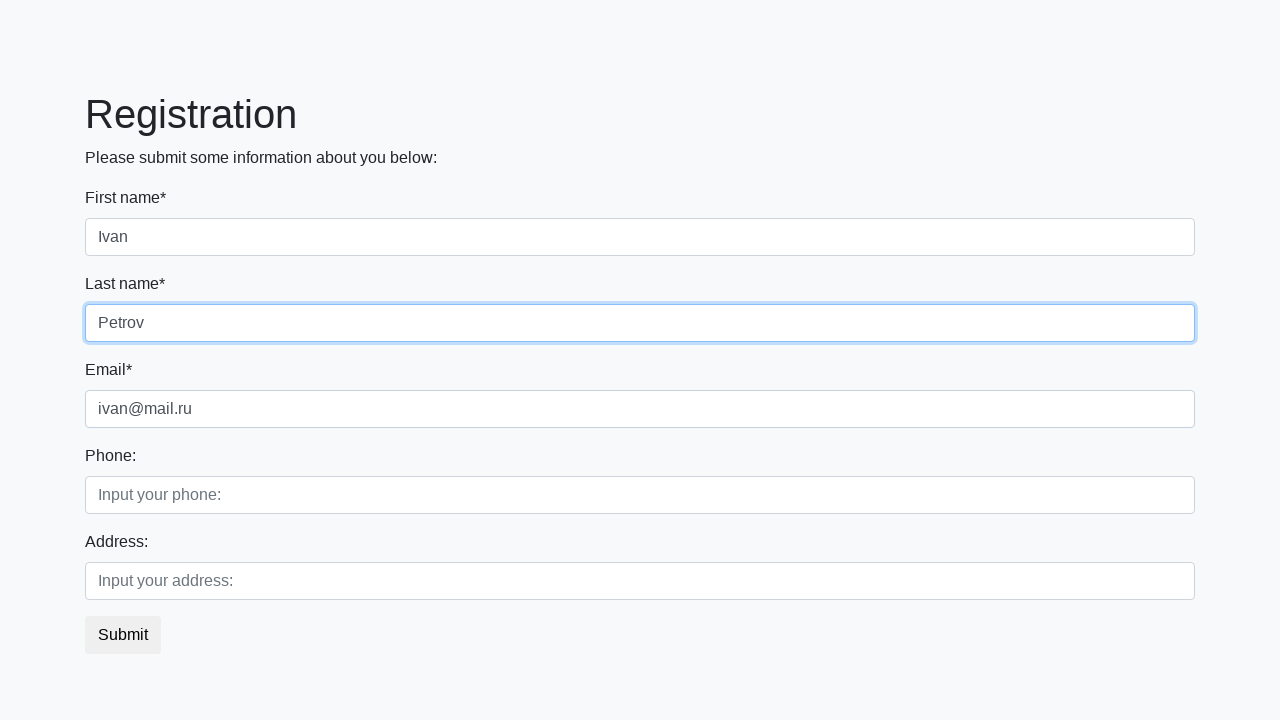

Clicked submit button at (123, 635) on button.btn
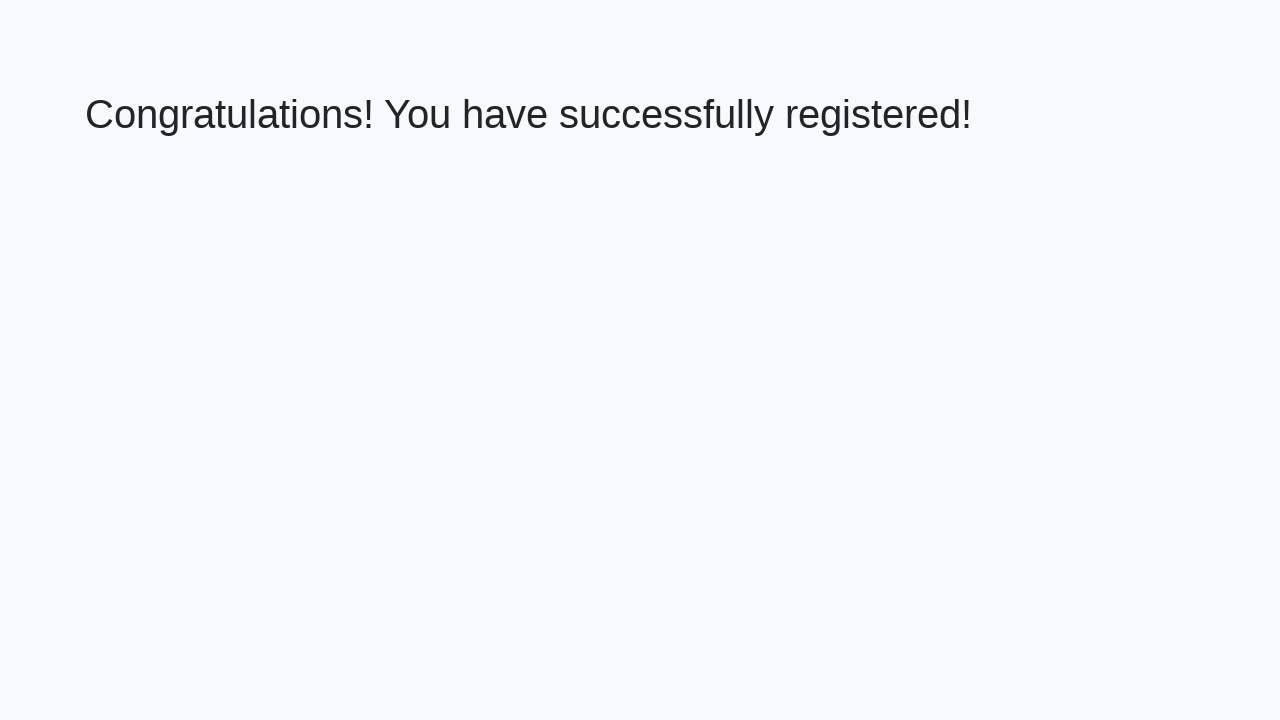

Success message element loaded
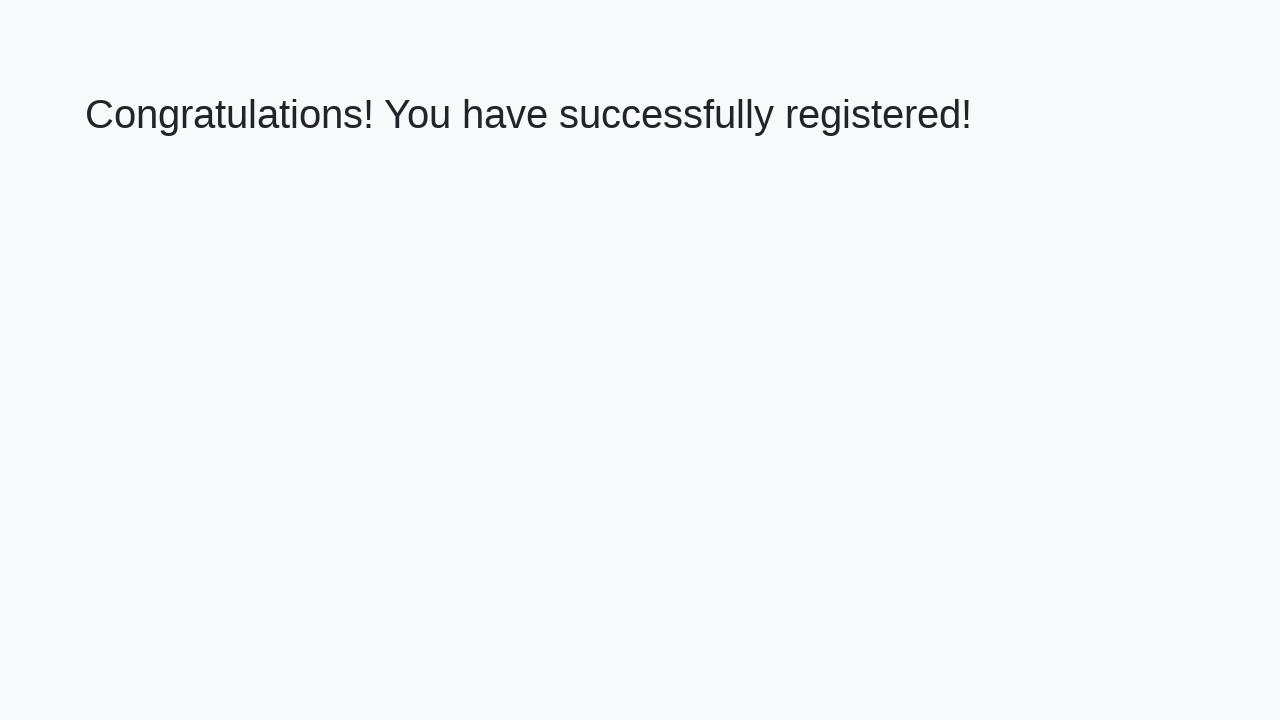

Retrieved success message text
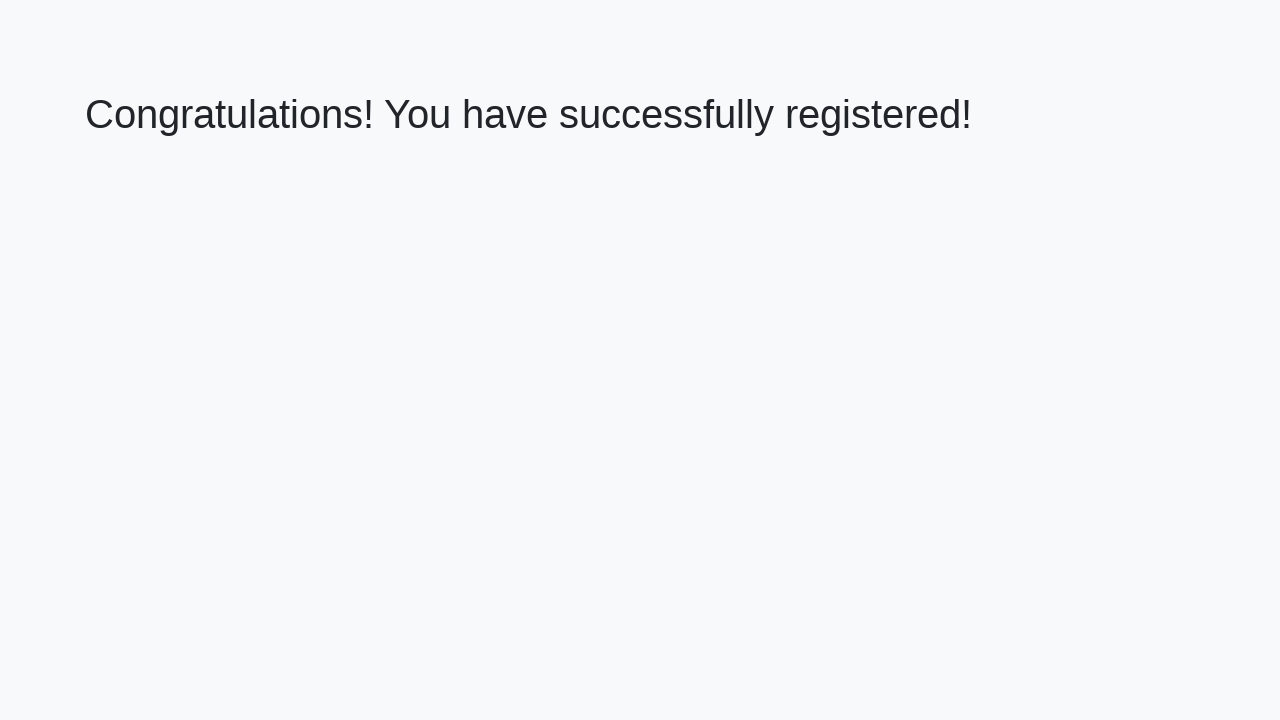

Verified success message: 'Congratulations! You have successfully registered!'
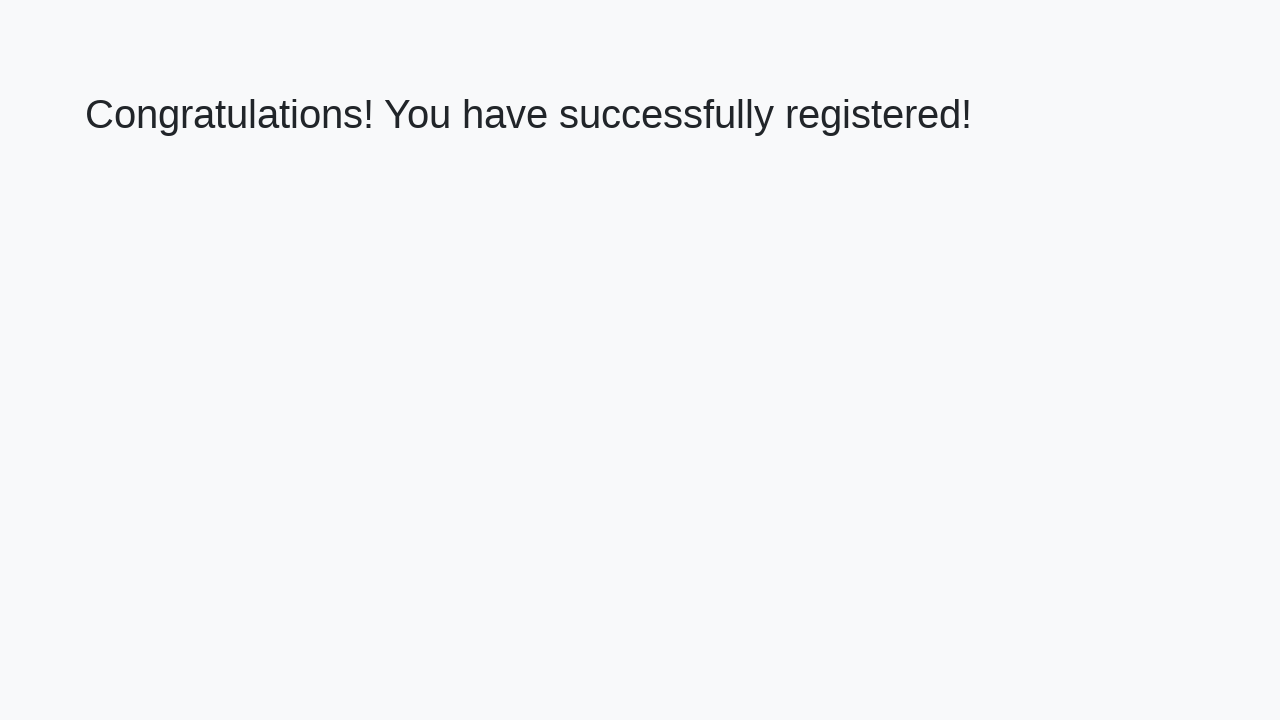

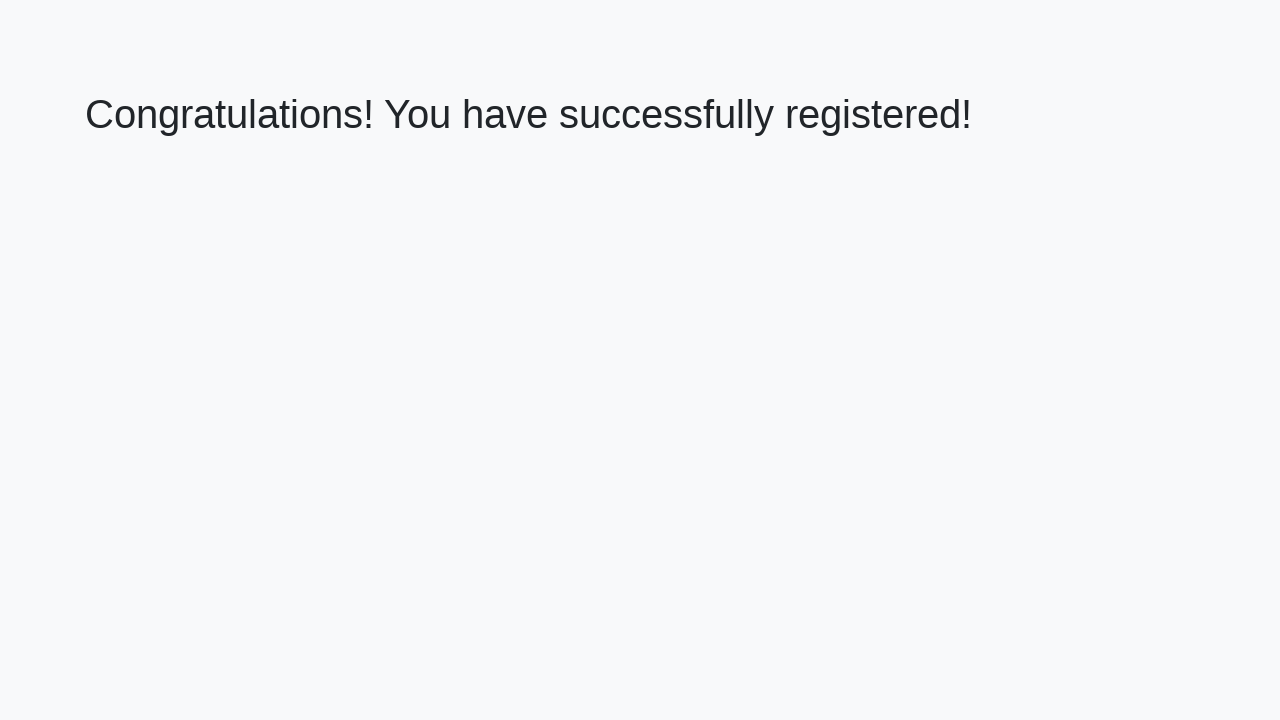